Tests JavaScript executor functionality by typing text into a disabled input field using JavaScript evaluation

Starting URL: https://the-internet.herokuapp.com/dynamic_controls

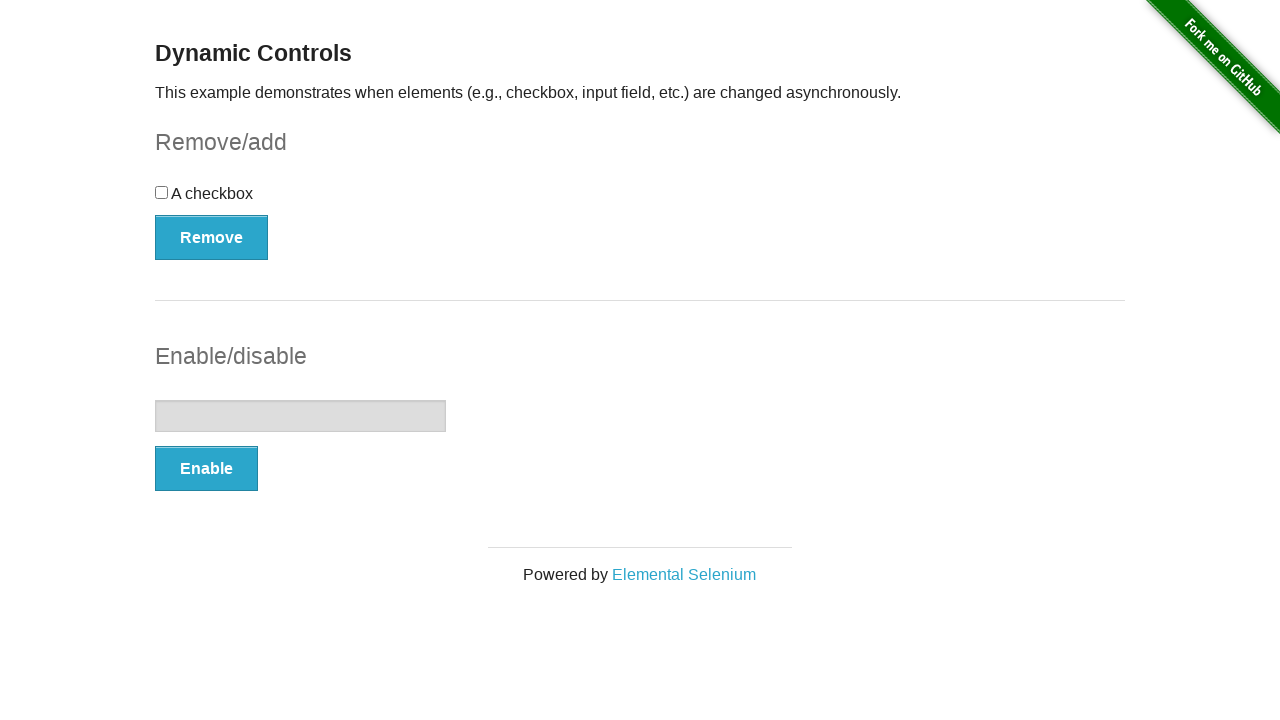

Located disabled text input field
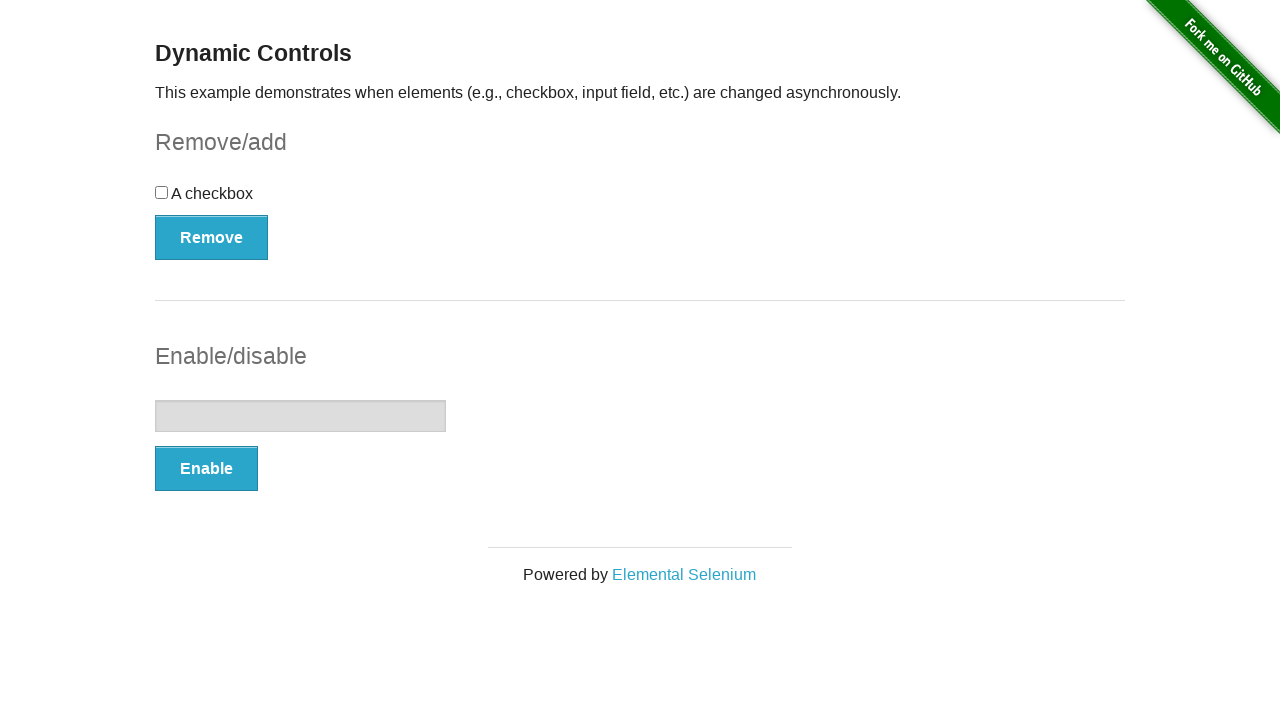

Used JavaScript executor to set value 'Hello World!' in disabled input field
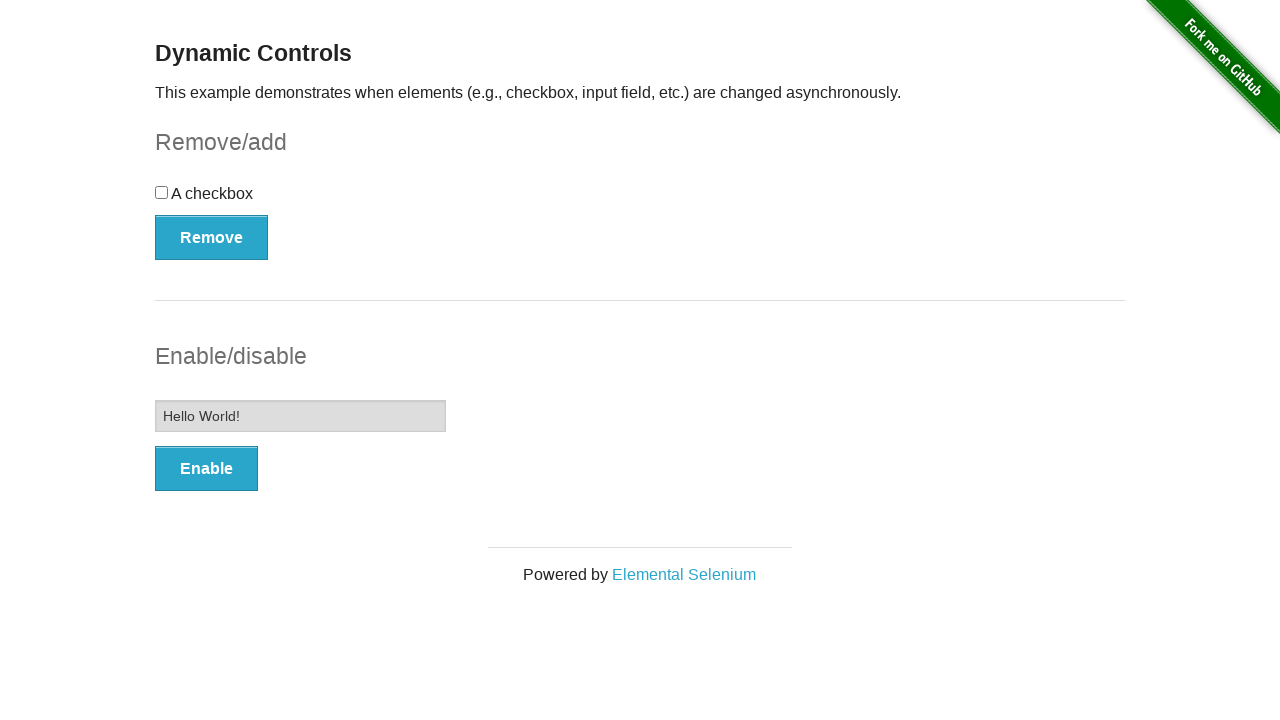

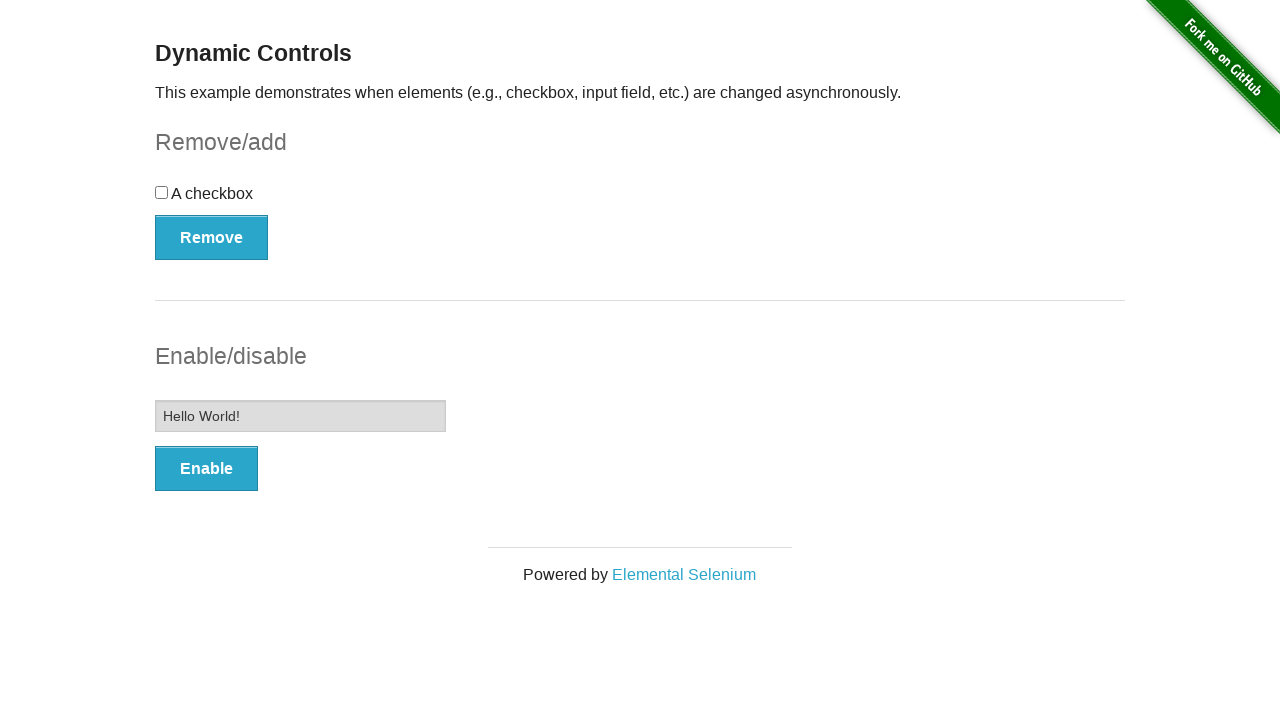